Tests the Text Box form by clicking on it, filling in name and email fields, and submitting

Starting URL: https://demoqa.com/elements

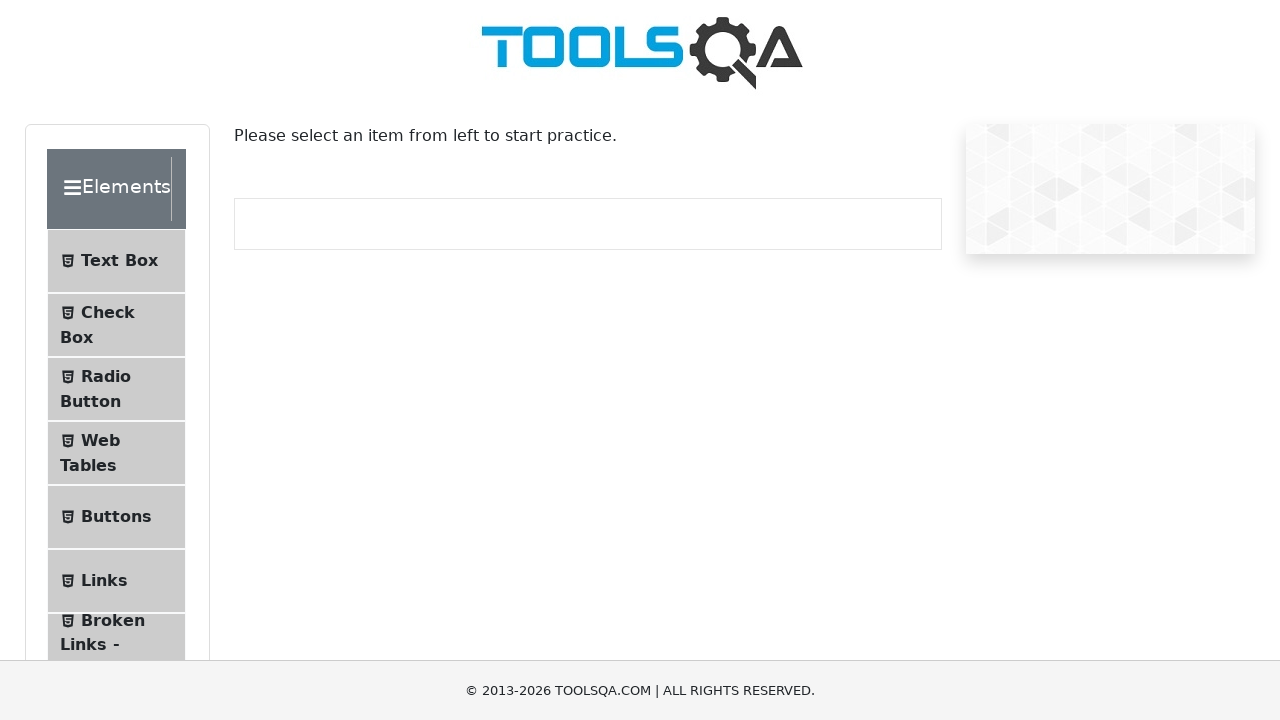

Clicked on Text Box menu item at (119, 261) on span:has-text('Text Box')
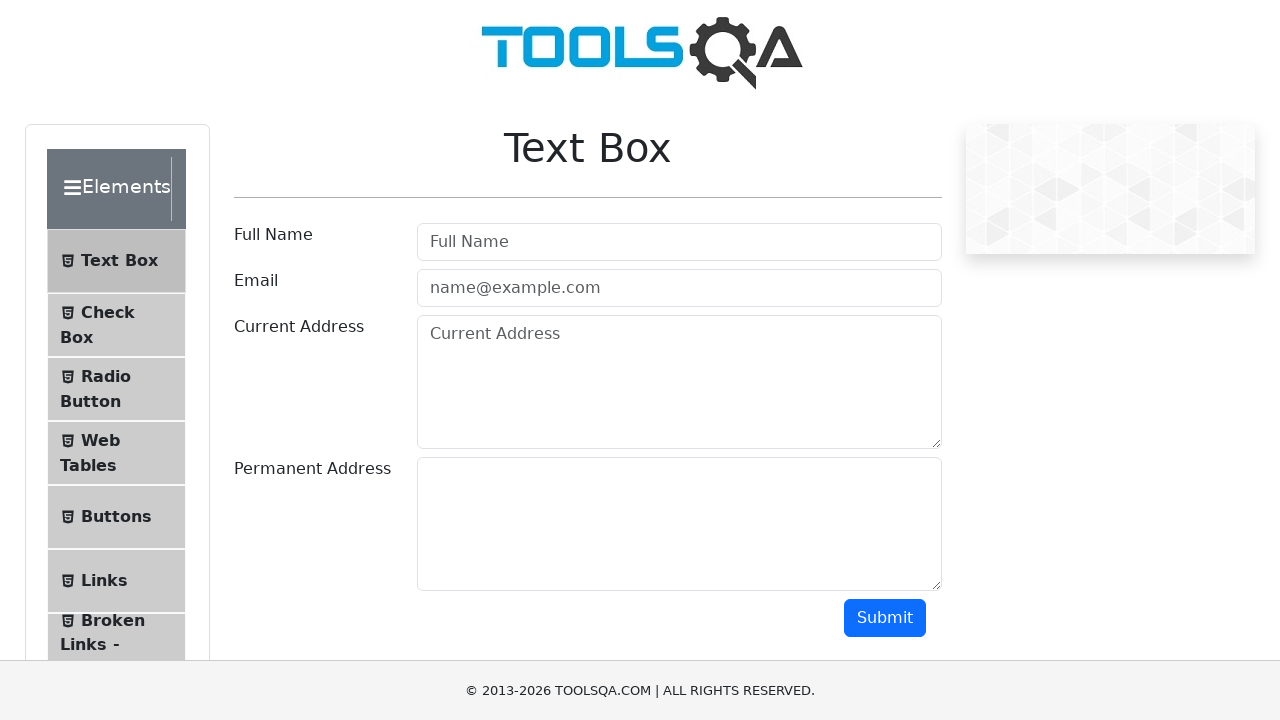

Clicked on userName field at (679, 242) on #userName
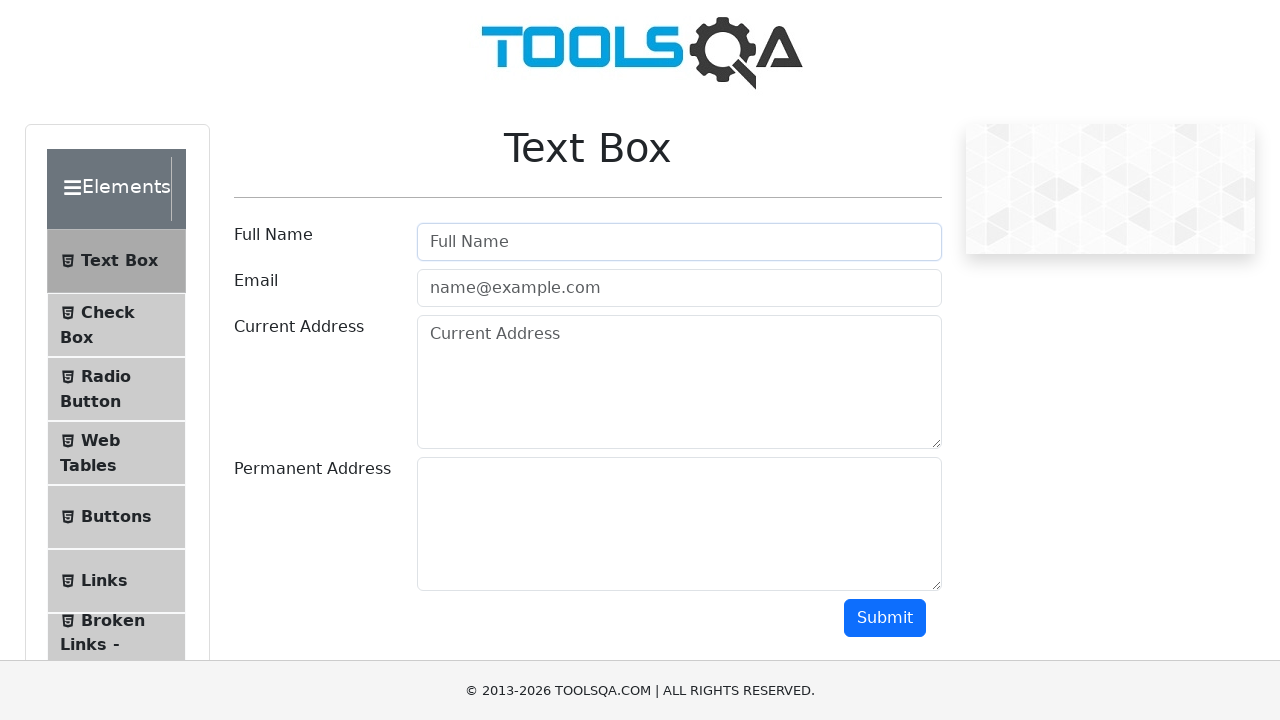

Filled userName field with 'Adam Adams' on #userName
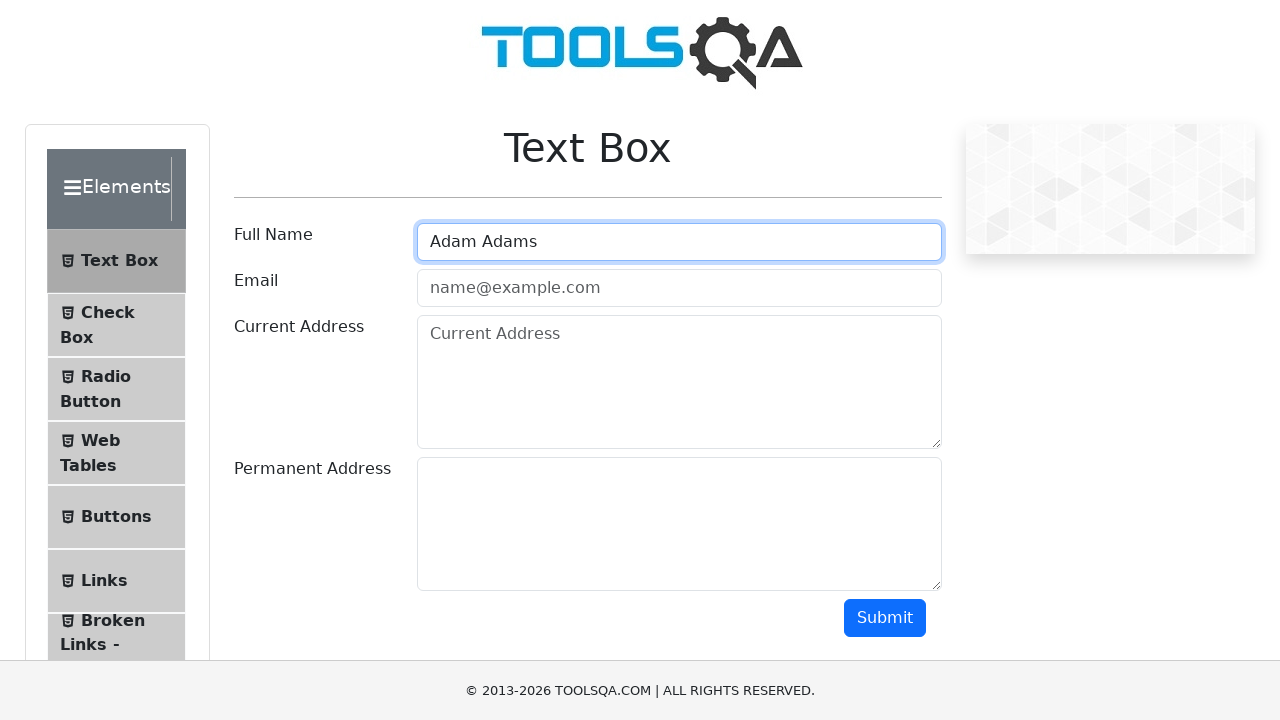

Clicked on userEmail field at (679, 288) on #userEmail
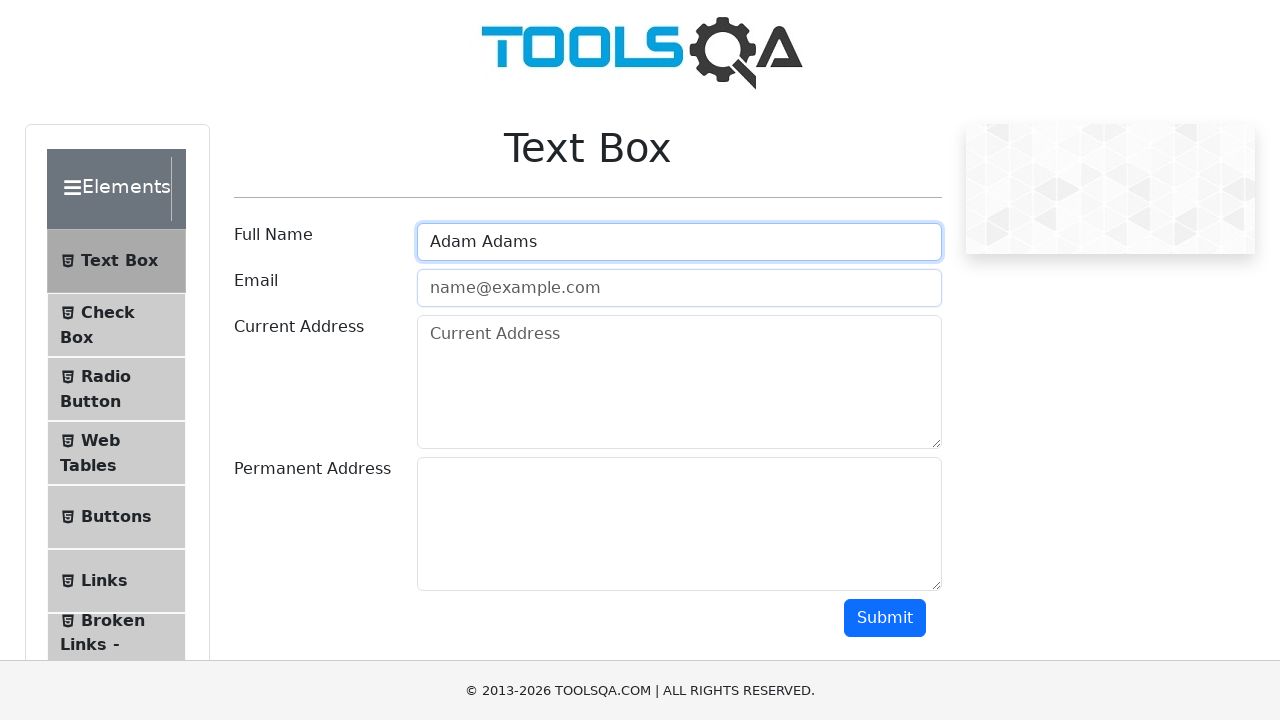

Filled userEmail field with 'adam@gmail.com' on #userEmail
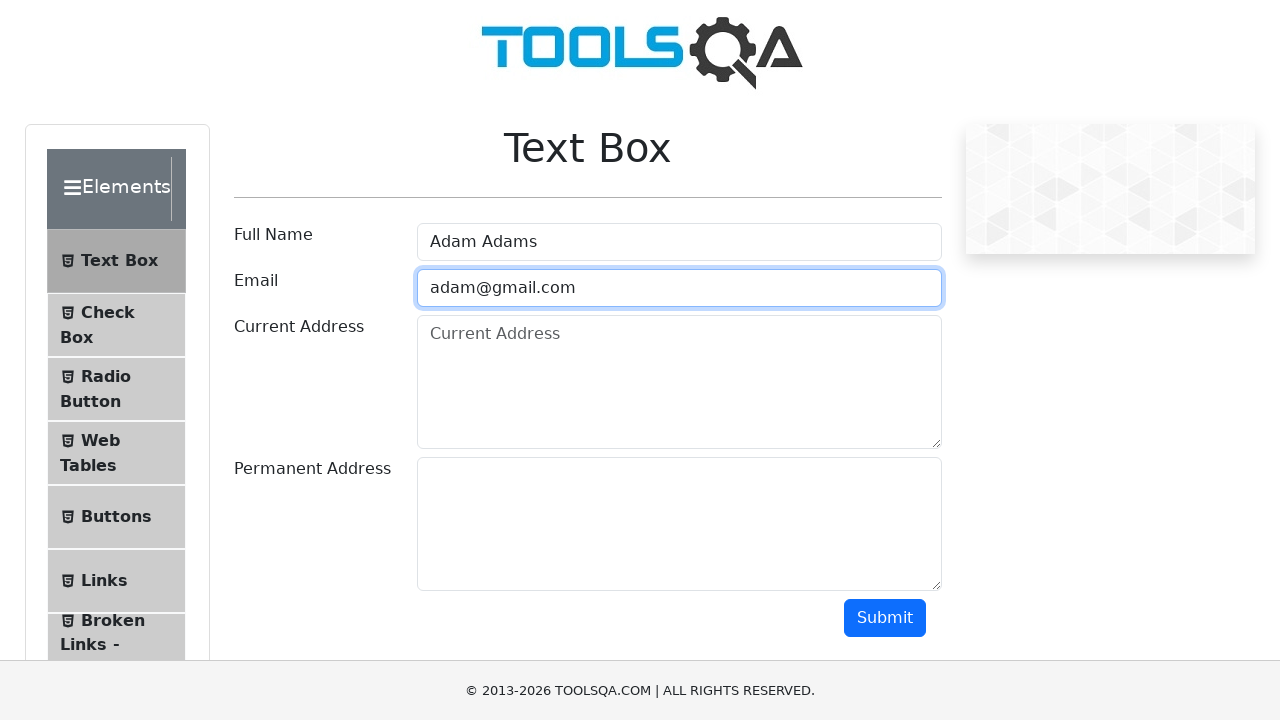

Clicked submit button to submit the Text Box form at (885, 618) on #submit
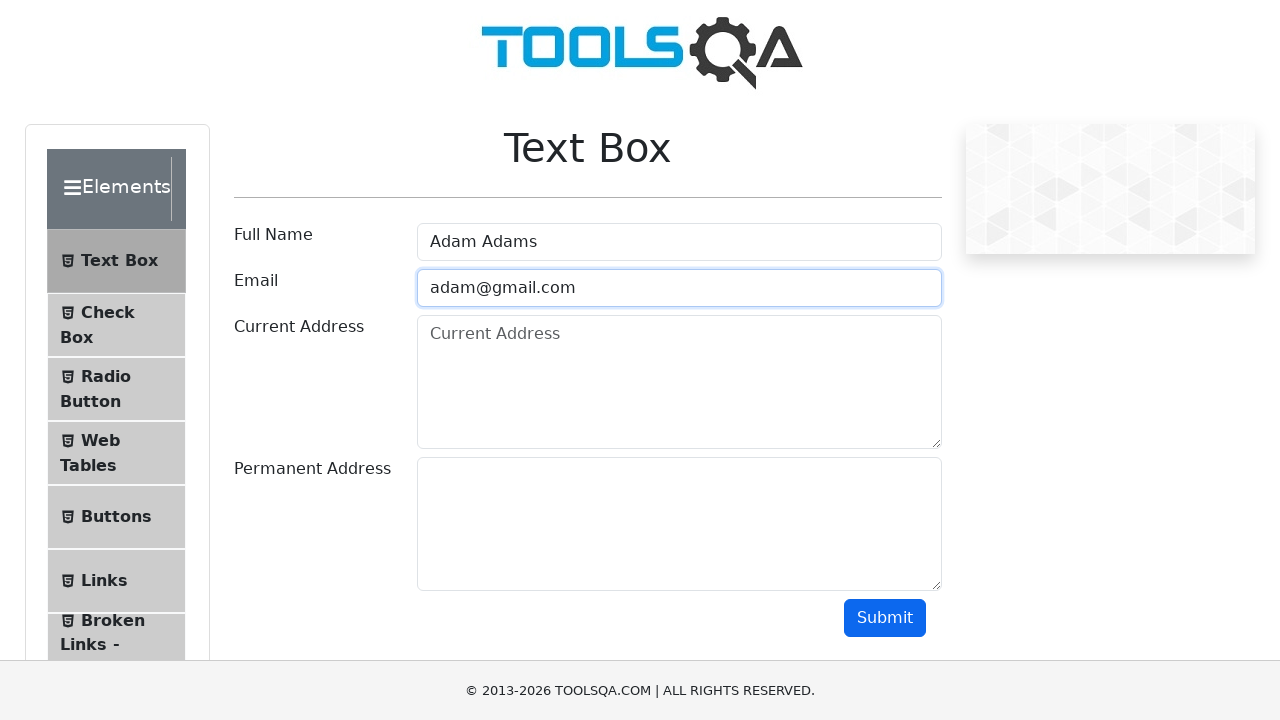

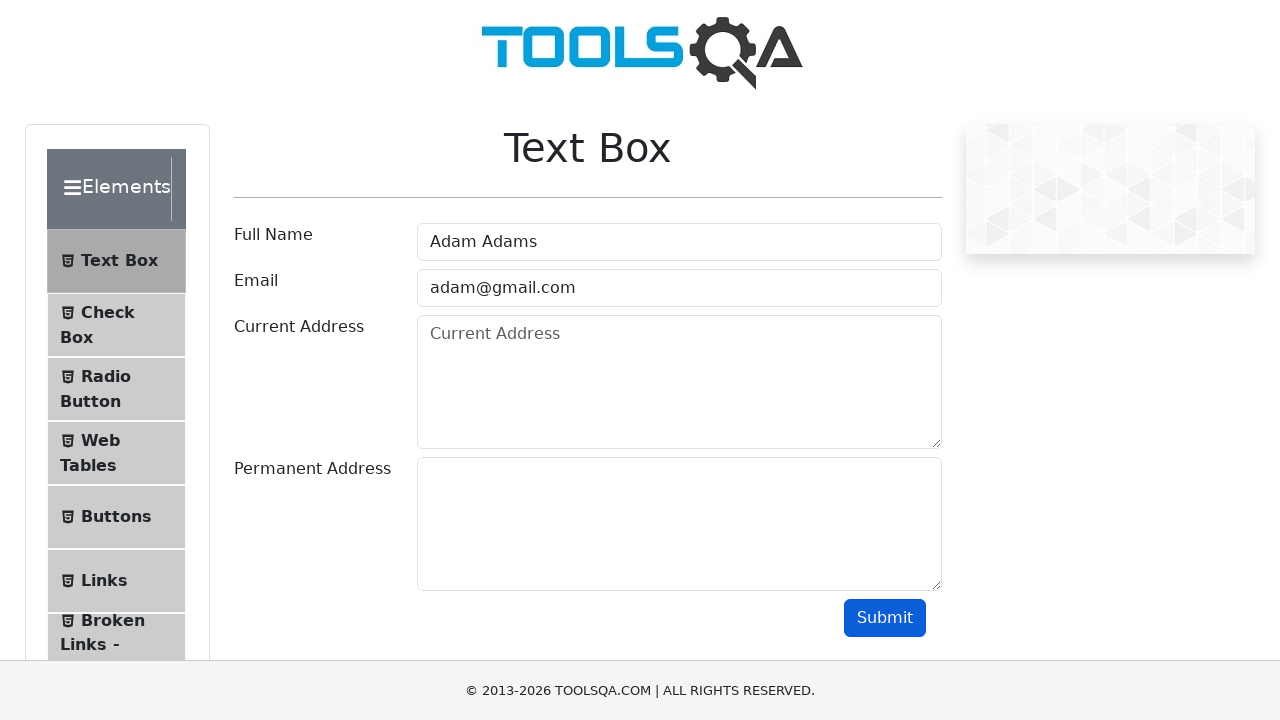